Tests various XPath selector methods by locating different elements on a page including buttons, inputs, and links, and demonstrates filling an input field

Starting URL: https://testeroprogramowania.github.io/selenium/basics.html

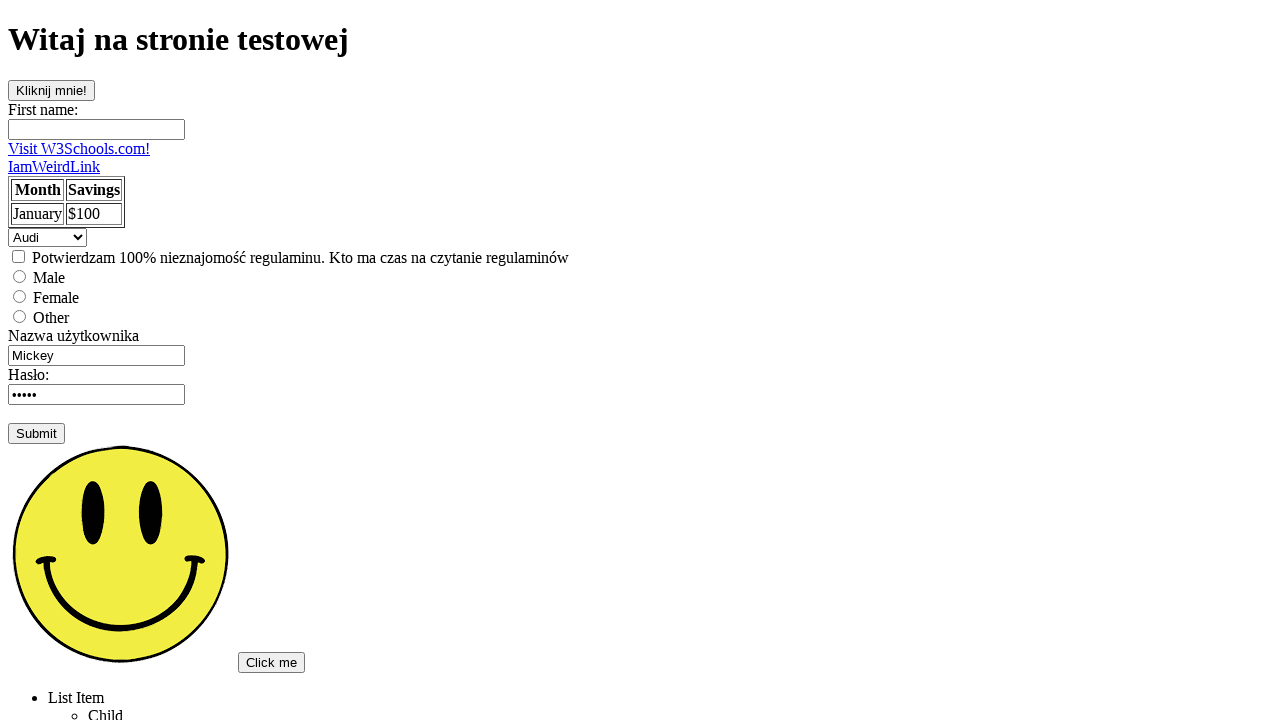

Waited for list element to load on page
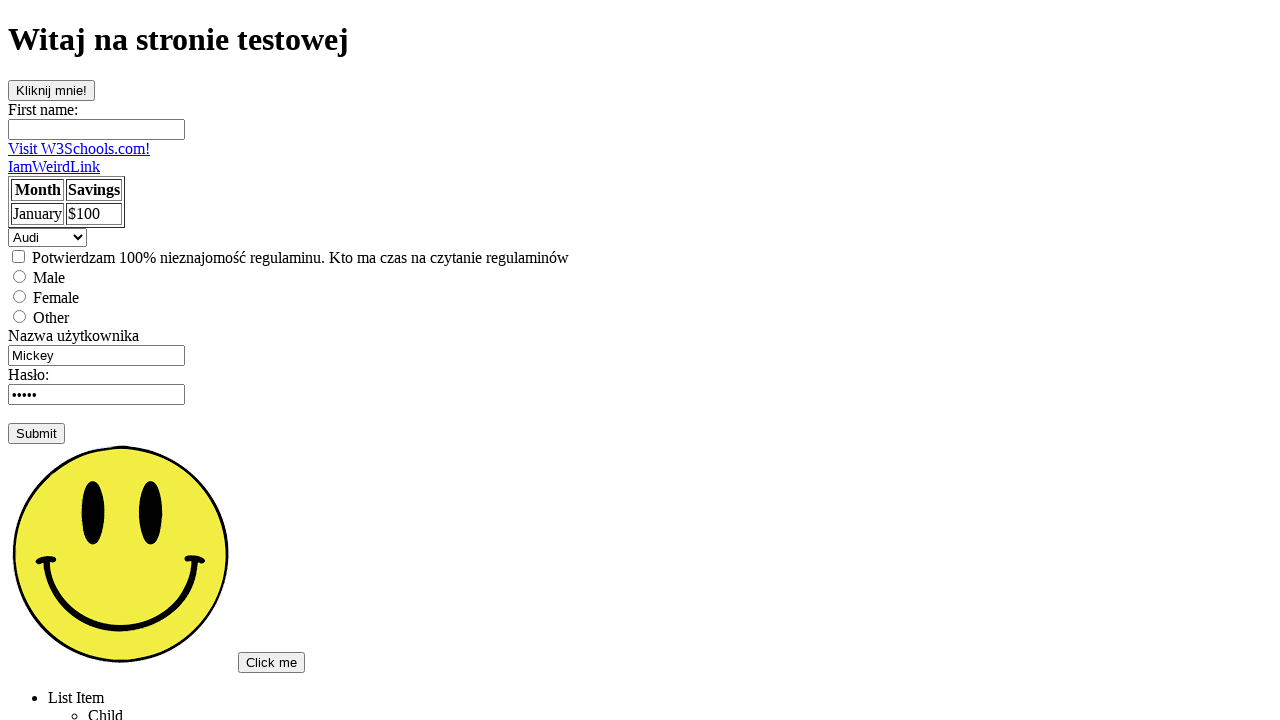

Verified button with id 'clickOnMe' exists
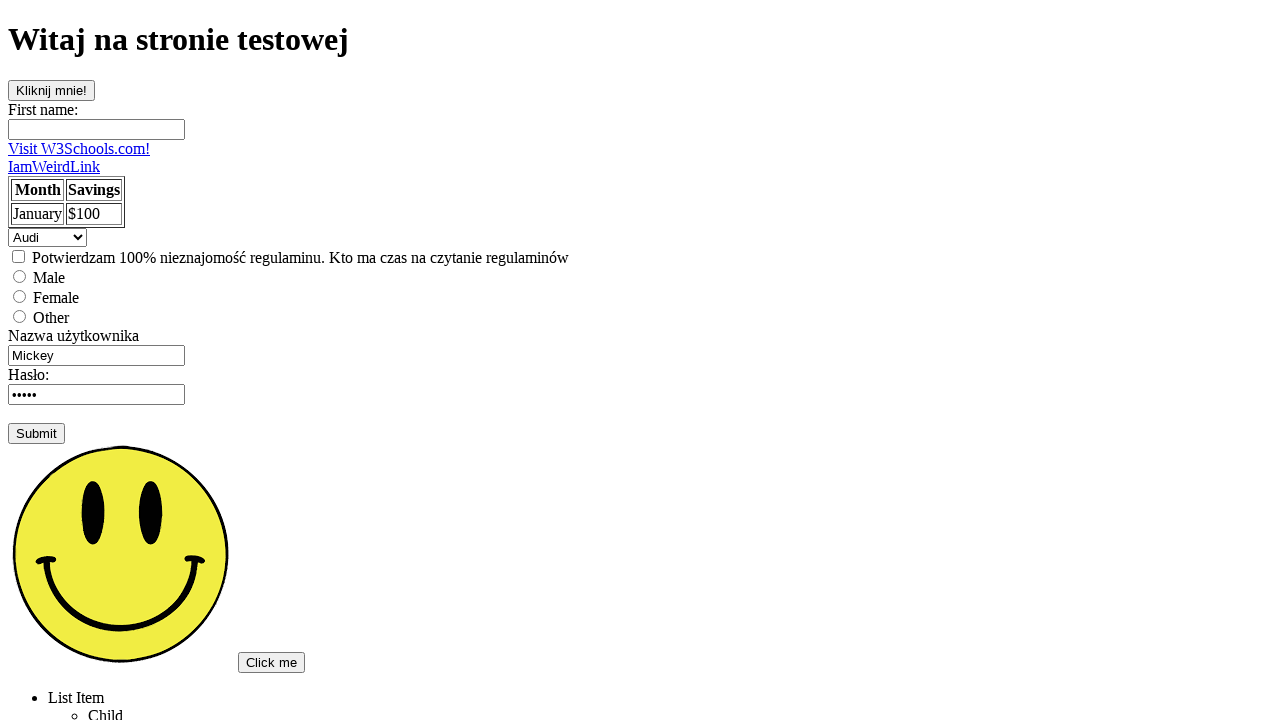

Filled first input field with 'test input value' on //input
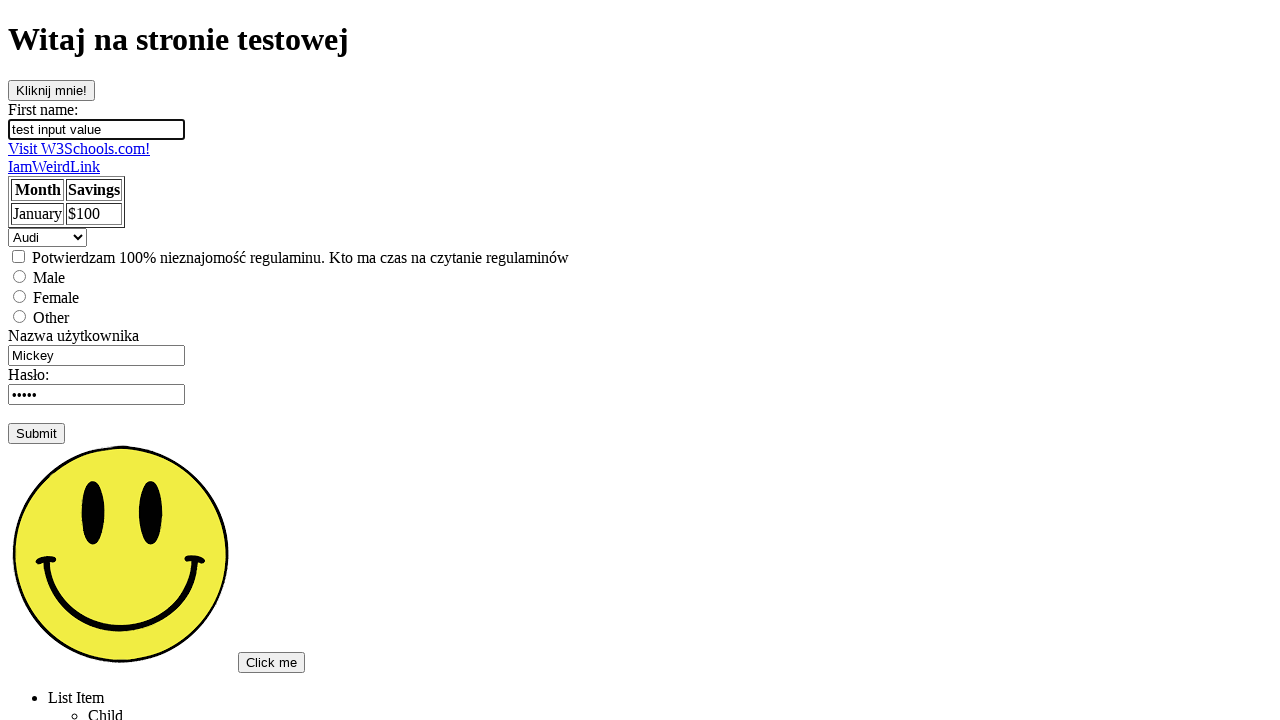

Verified link containing text 'Visit' exists
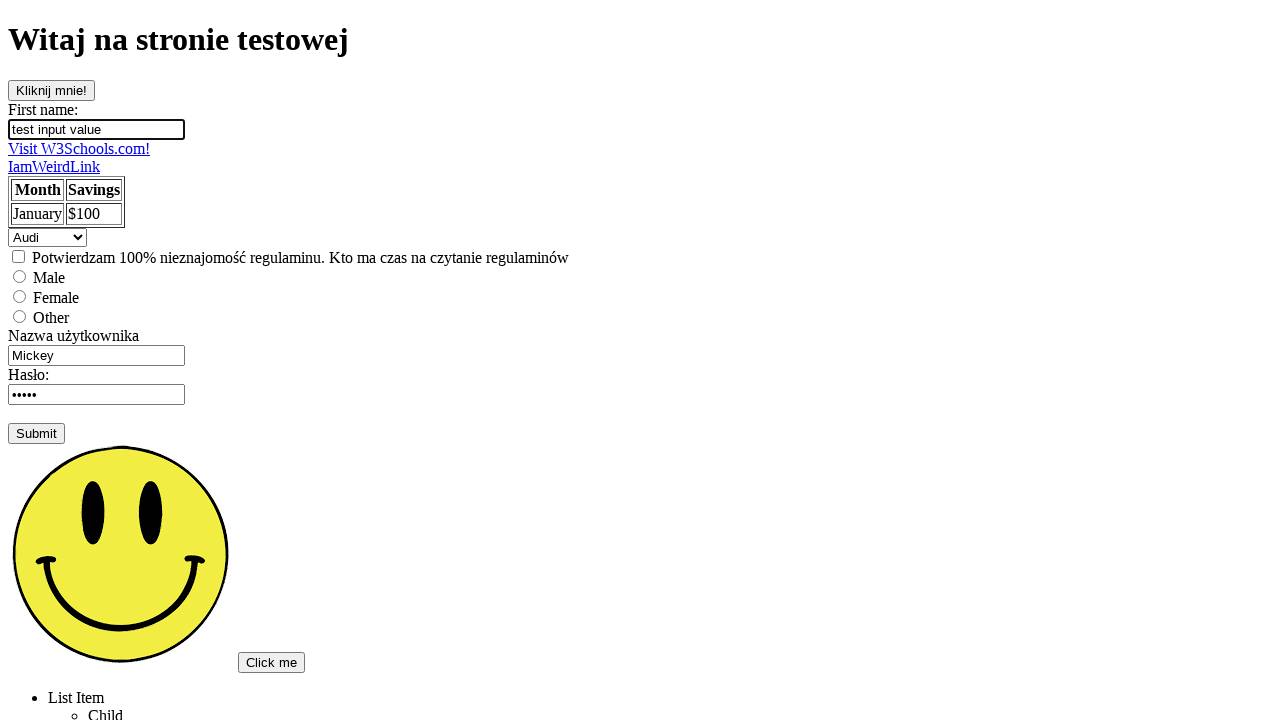

Verified input element with name 'fname' exists
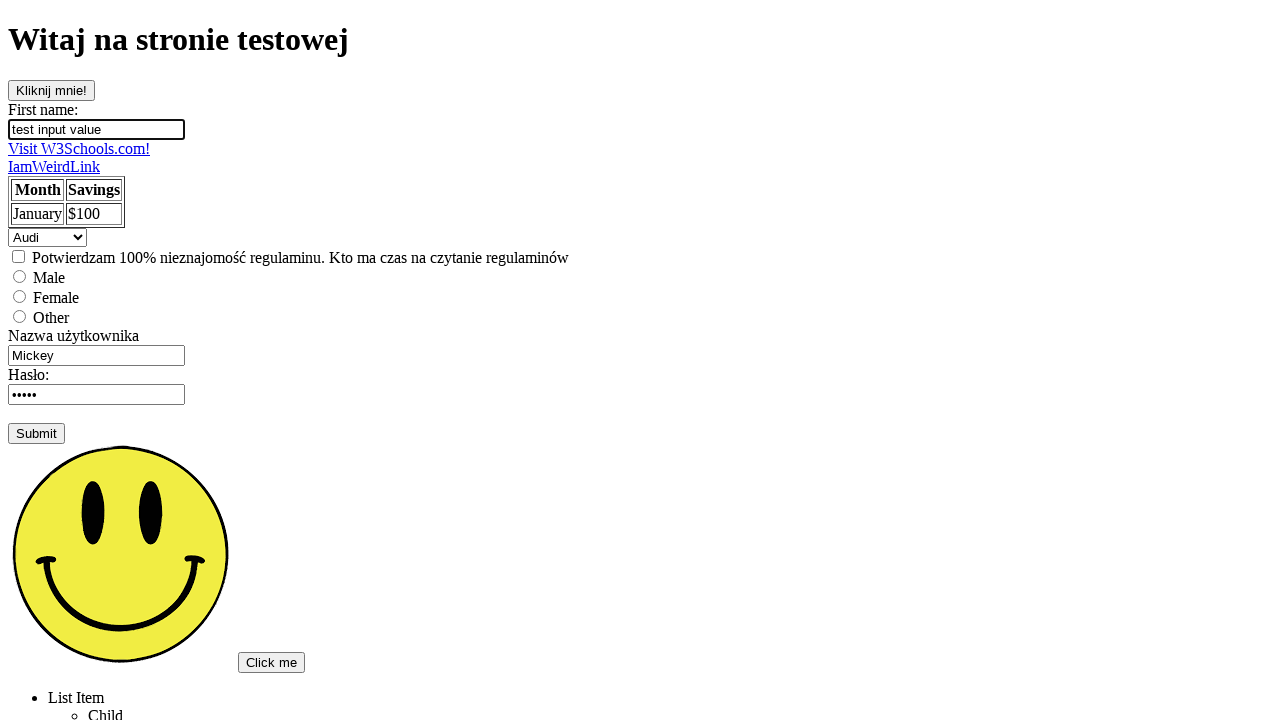

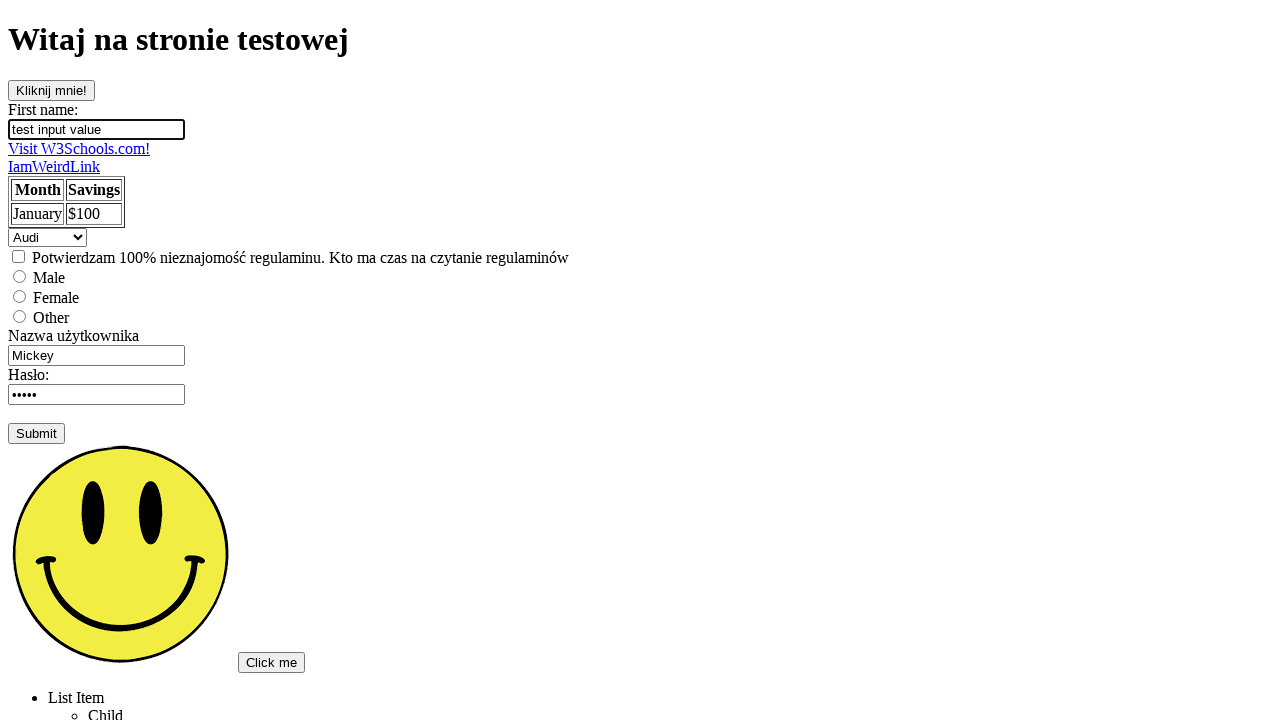